Tests a calculator web application by entering two numbers and clicking calculate to get the result

Starting URL: https://testpages.herokuapp.com/styled/calculator

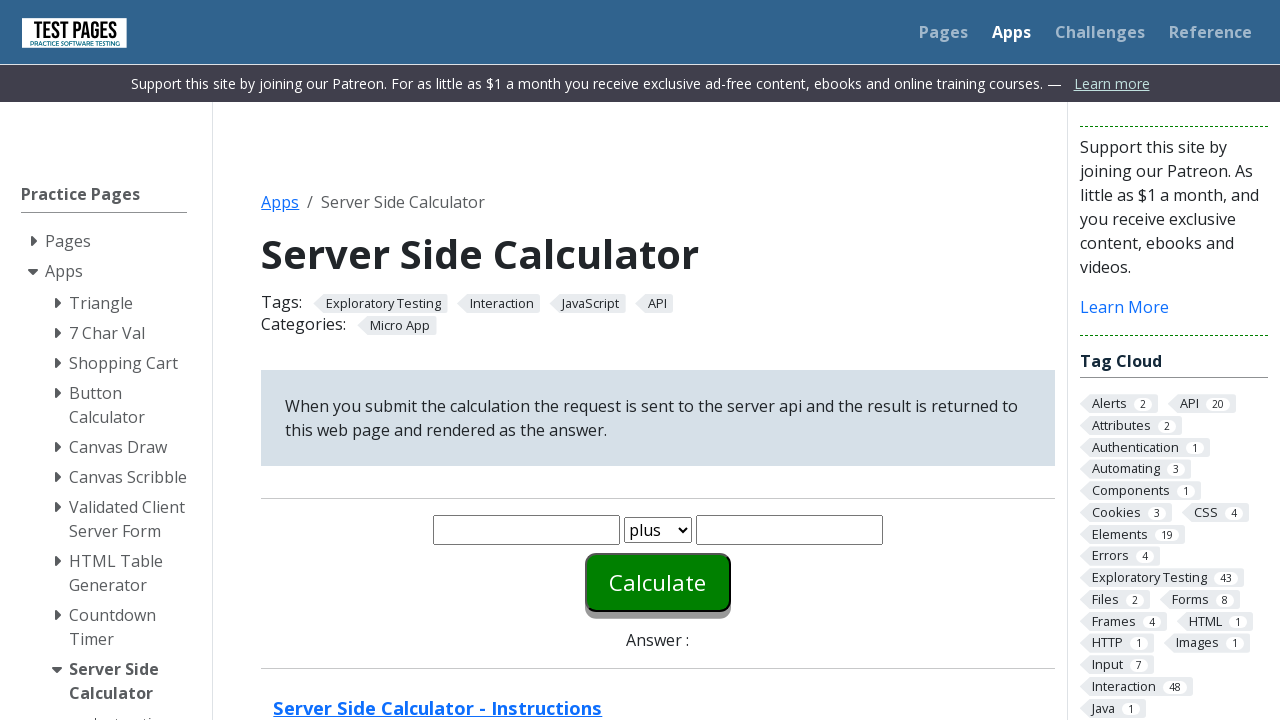

Entered first number '20' into number1 field on #number1
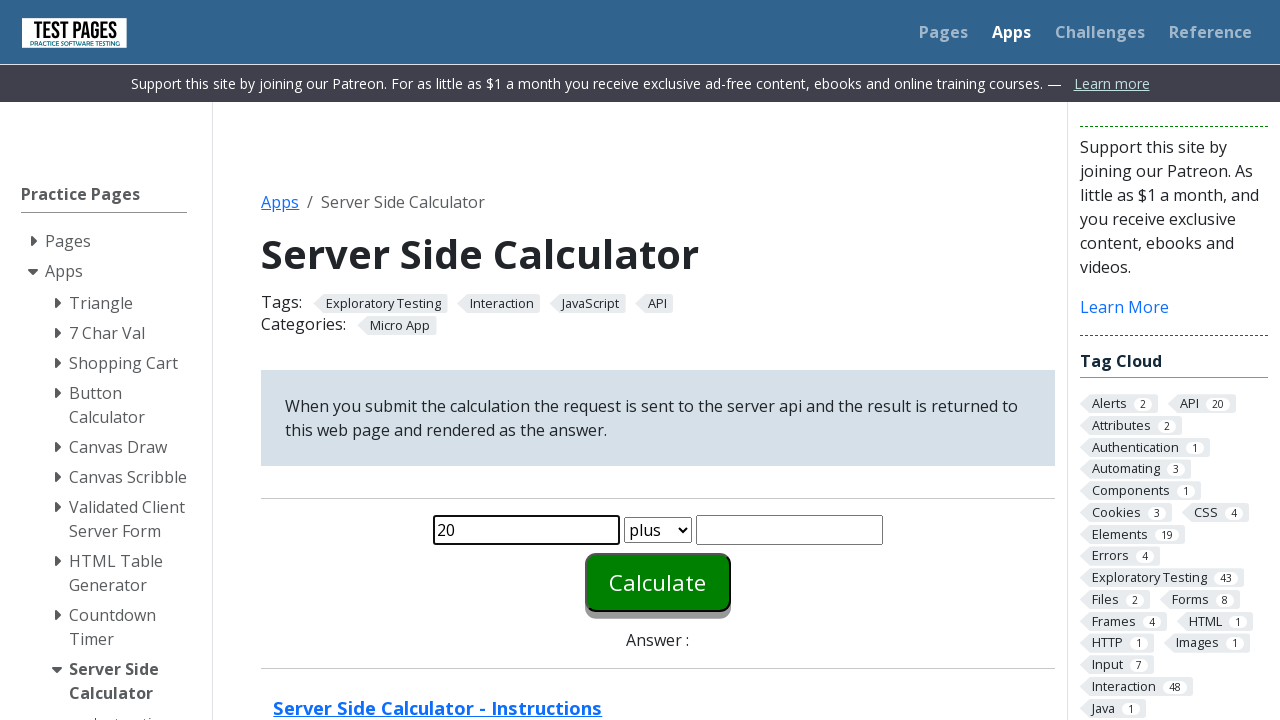

Entered second number '30' into number2 field on #number2
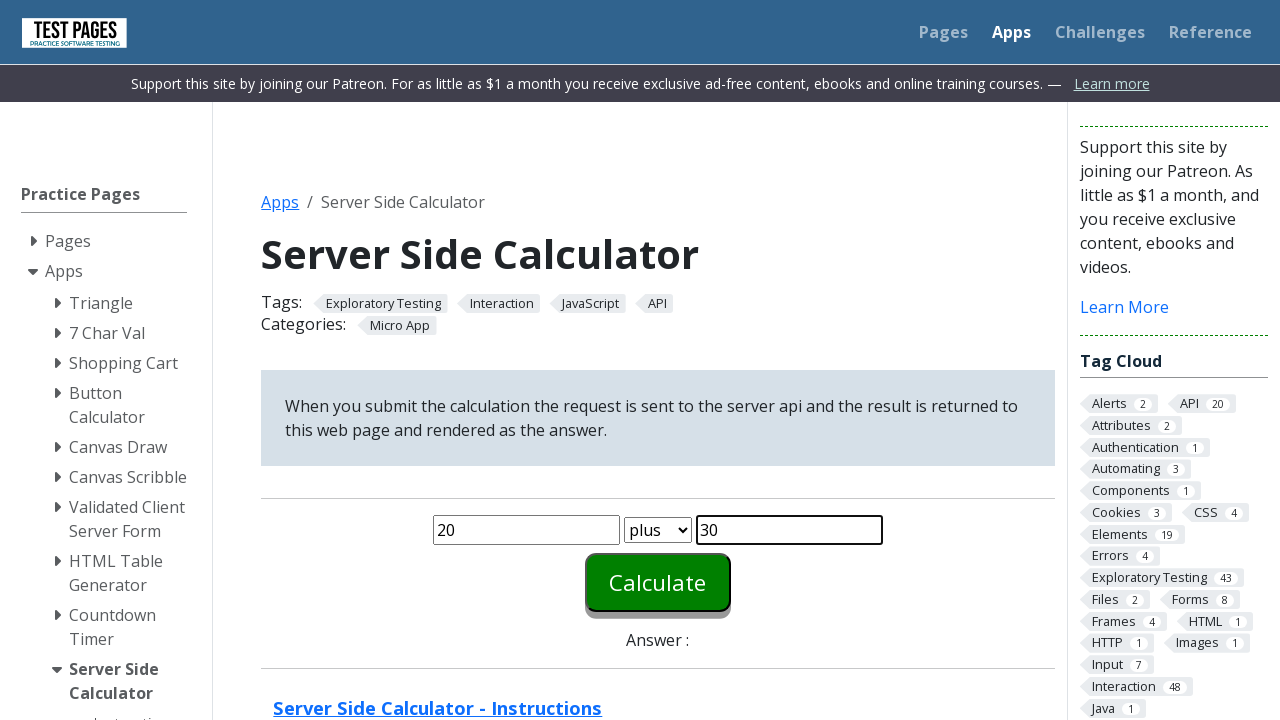

Clicked calculate button to compute result at (658, 582) on #calculate
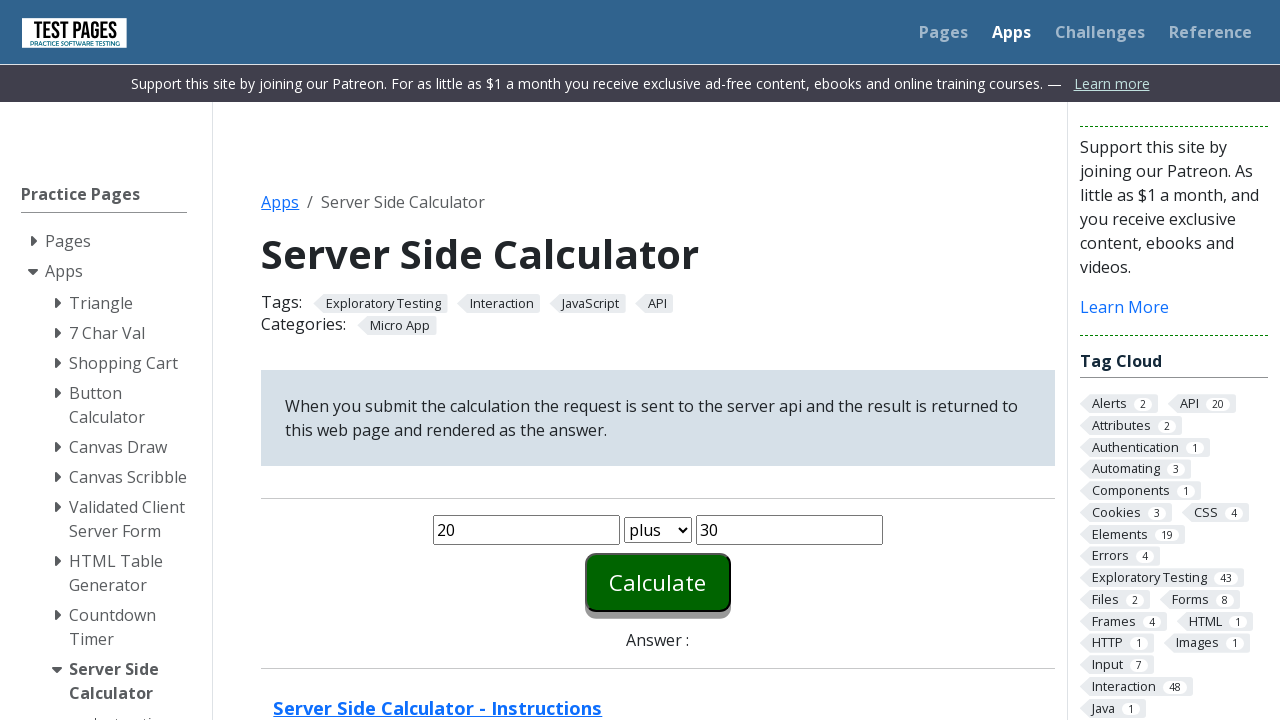

Calculation result appeared on screen
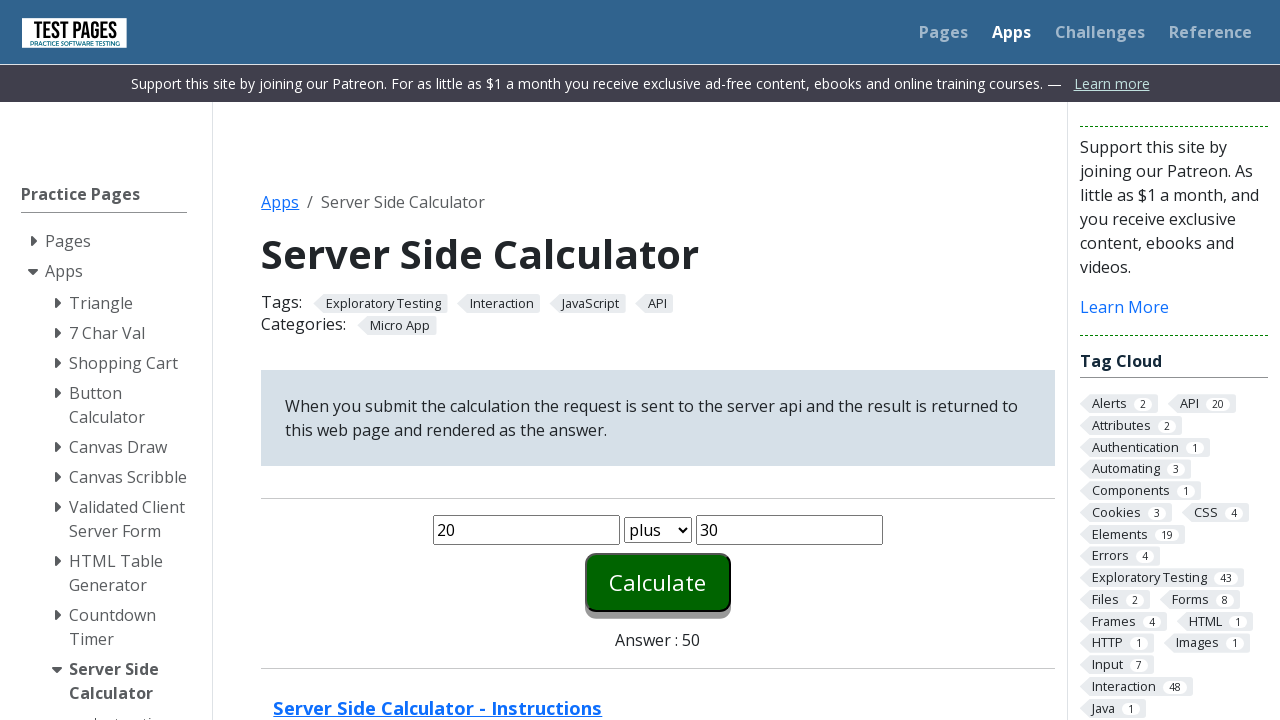

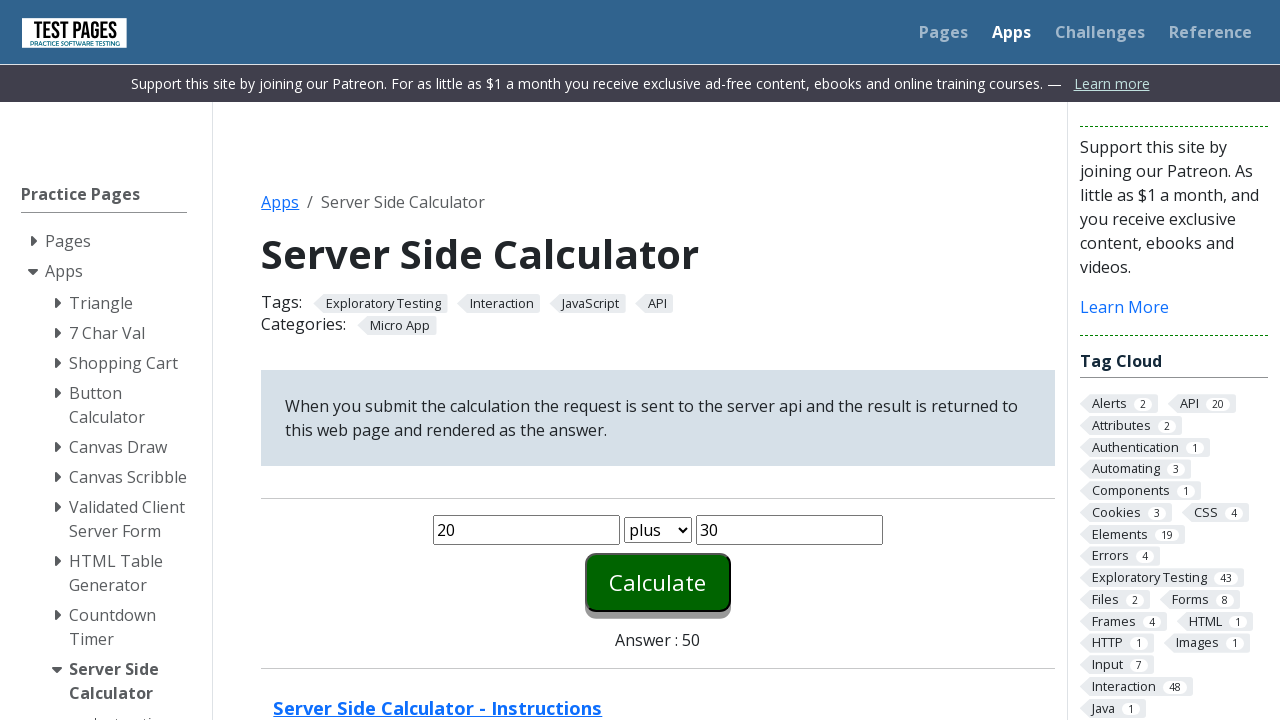